Tests ZIP code validation by entering a 4-digit ZIP code and verifying the error message is displayed

Starting URL: https://www.sharelane.com/cgi-bin/register.py

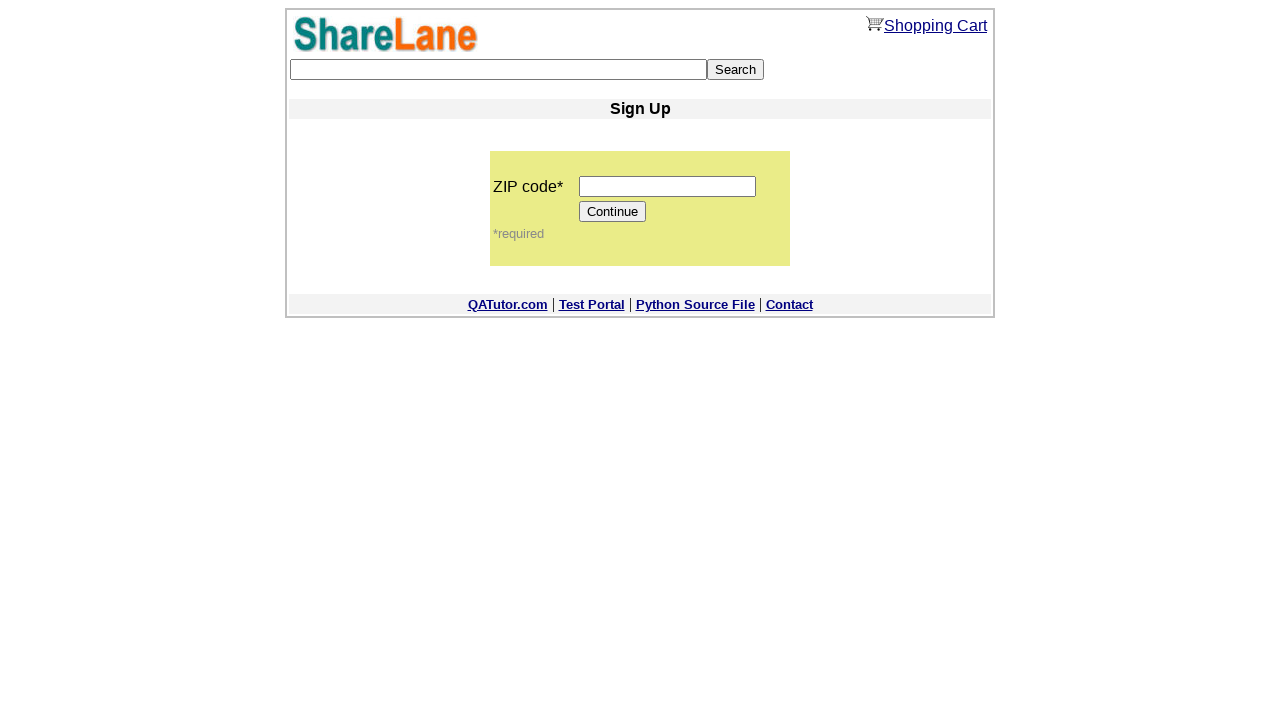

Filled ZIP code field with 4-digit value '1234' on input[name='zip_code']
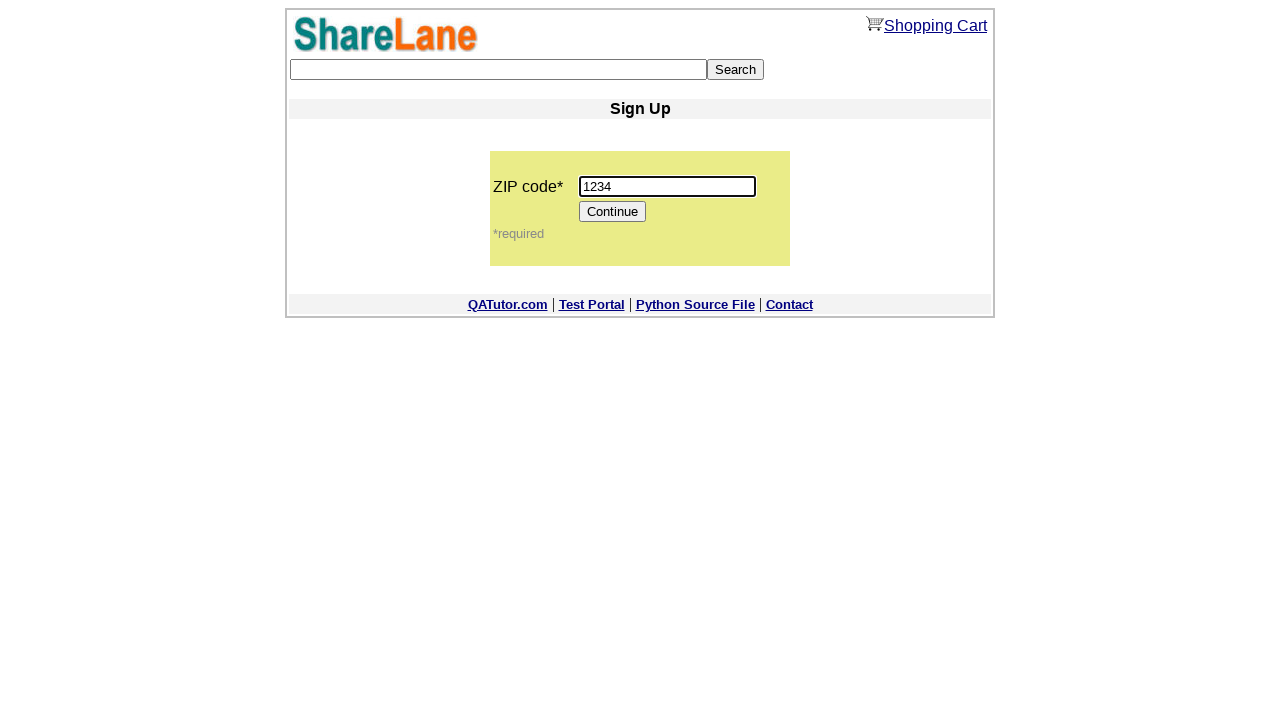

Clicked Continue button to submit form at (613, 212) on [value='Continue']
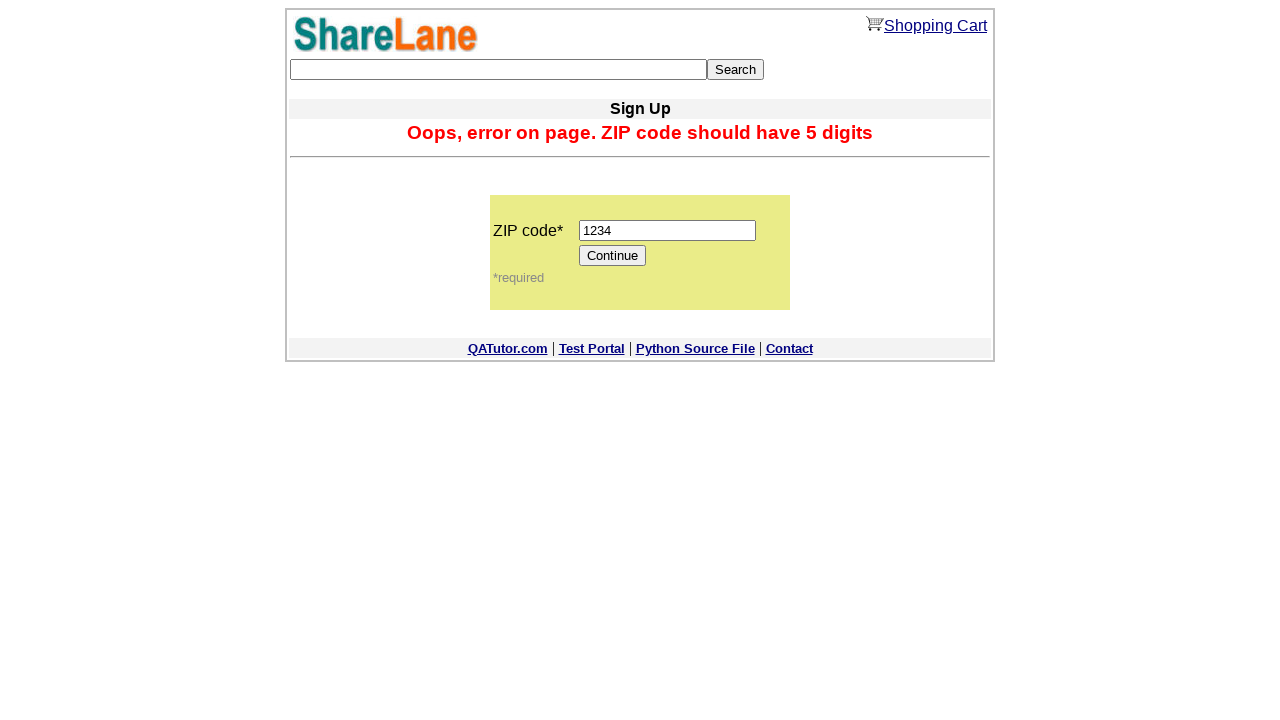

Error message element appeared on page
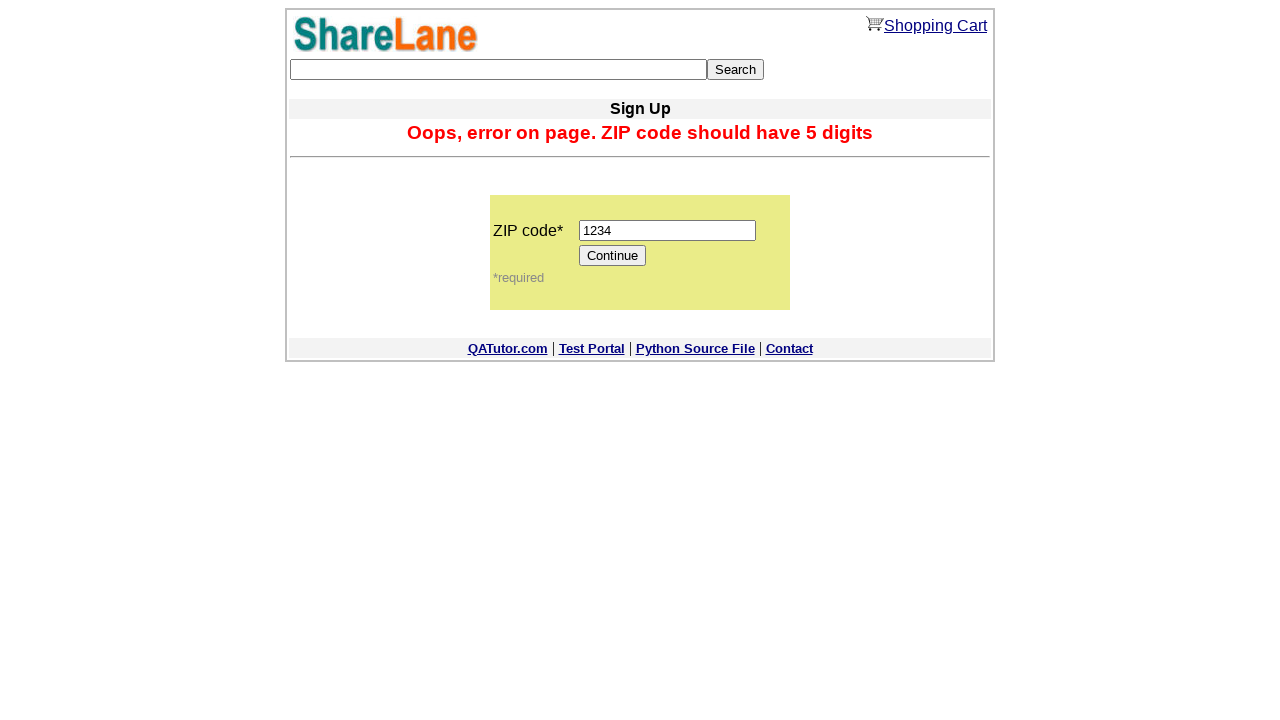

Verified error message displays correct validation text for 4-digit ZIP code
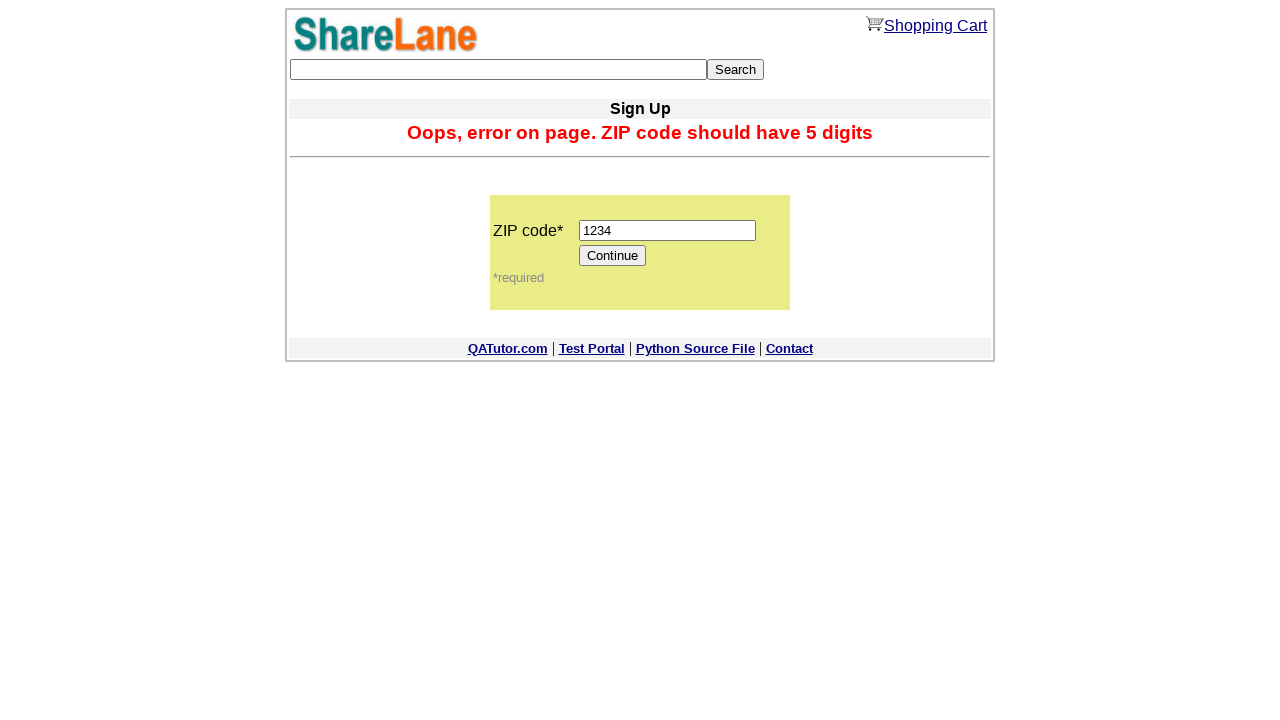

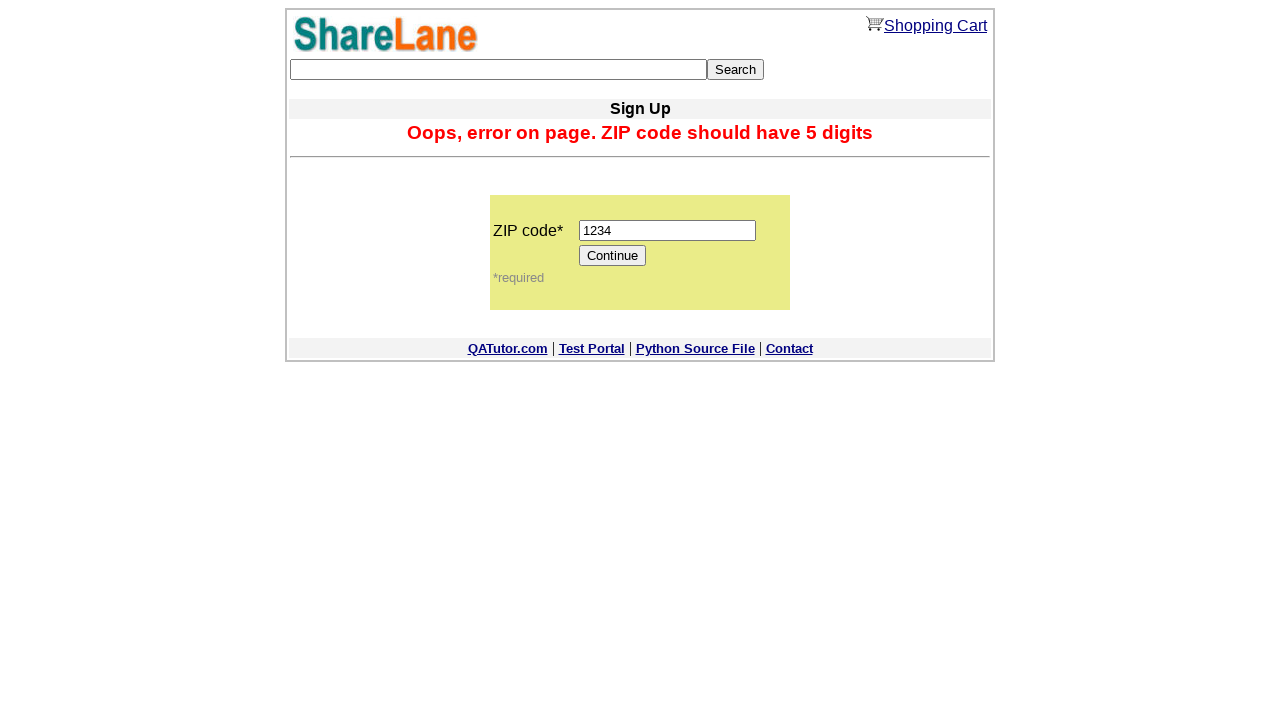